Navigates to Flipkart's homepage and verifies the page loads successfully by waiting for the page to be ready.

Starting URL: https://www.flipkart.com/

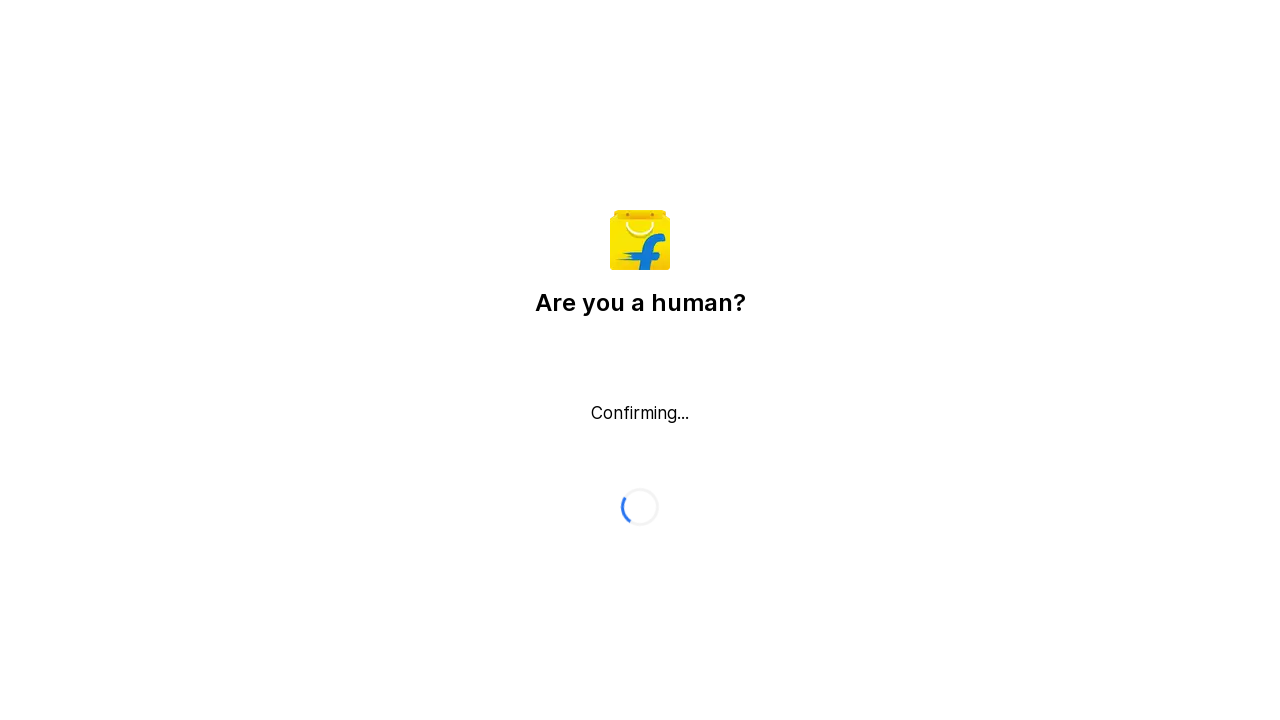

Set viewport size to 1920x1080
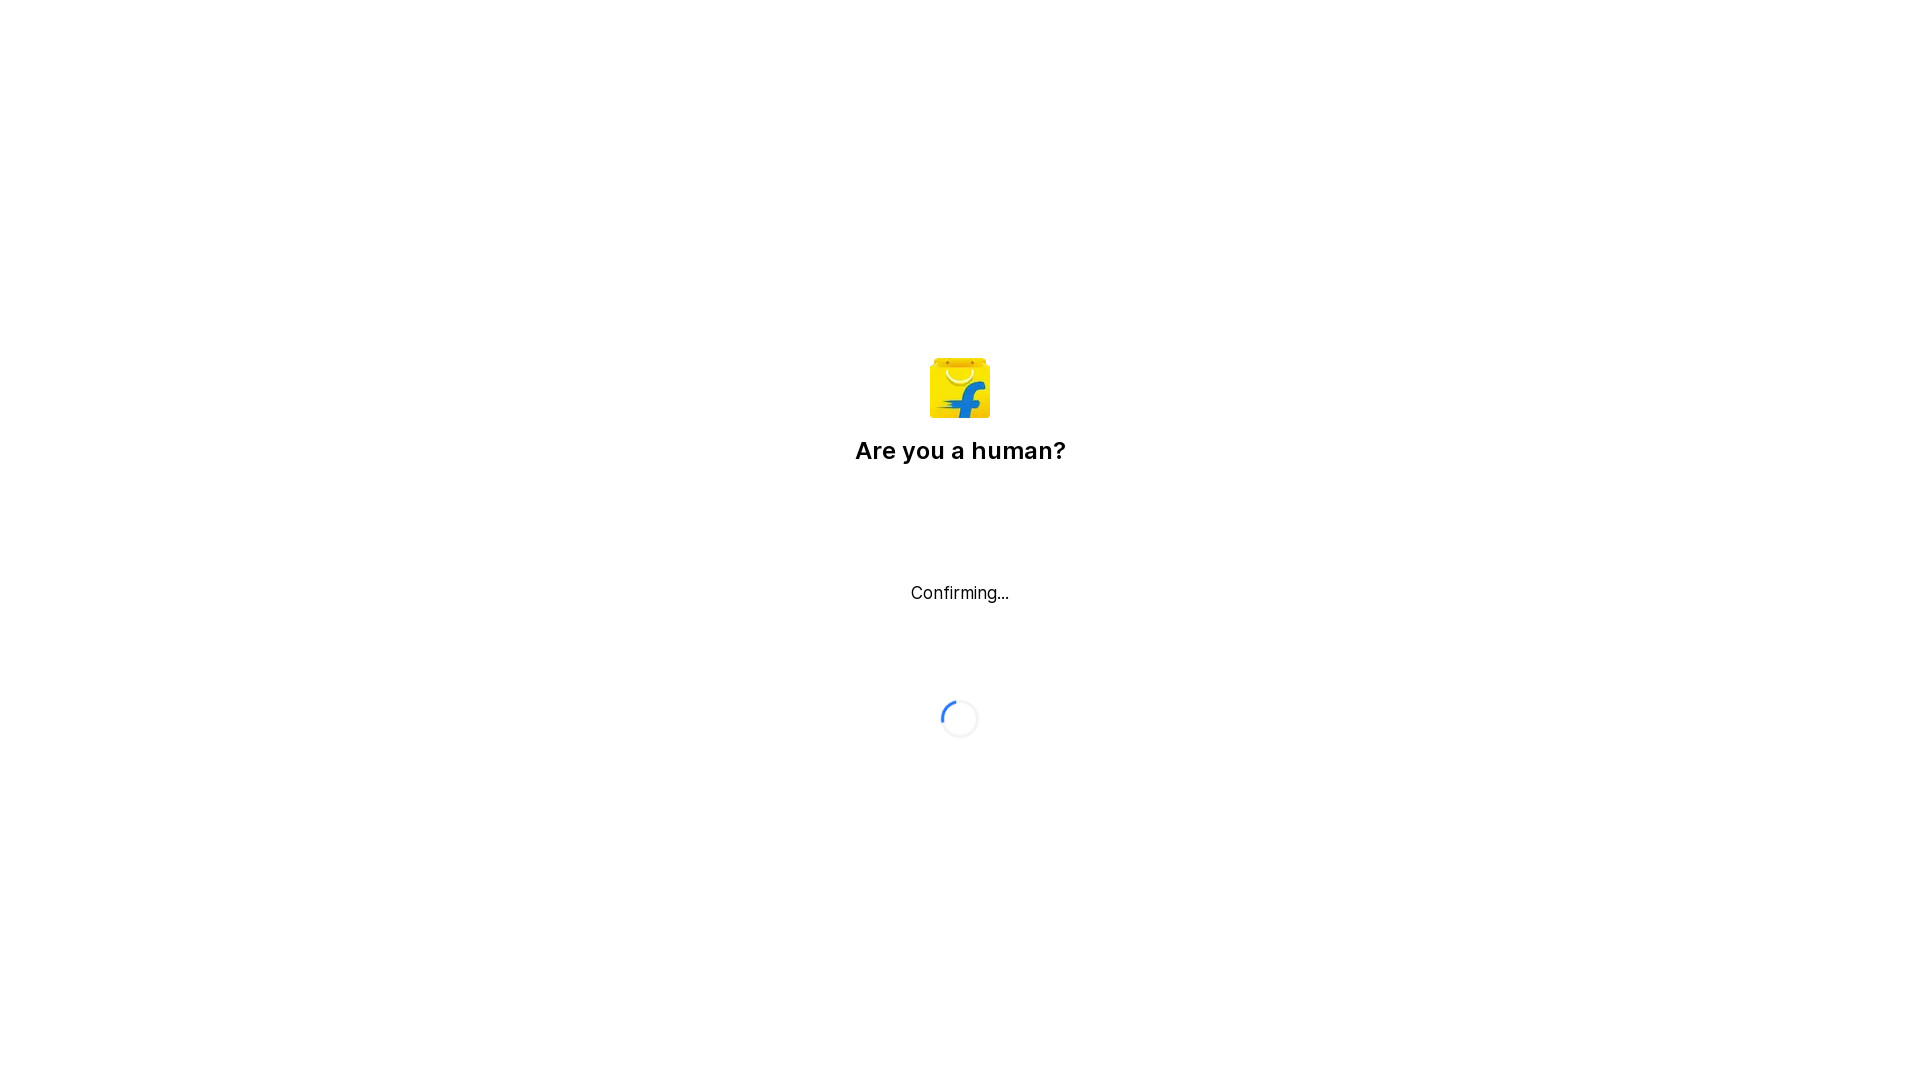

Flipkart homepage loaded successfully - page reached networkidle state
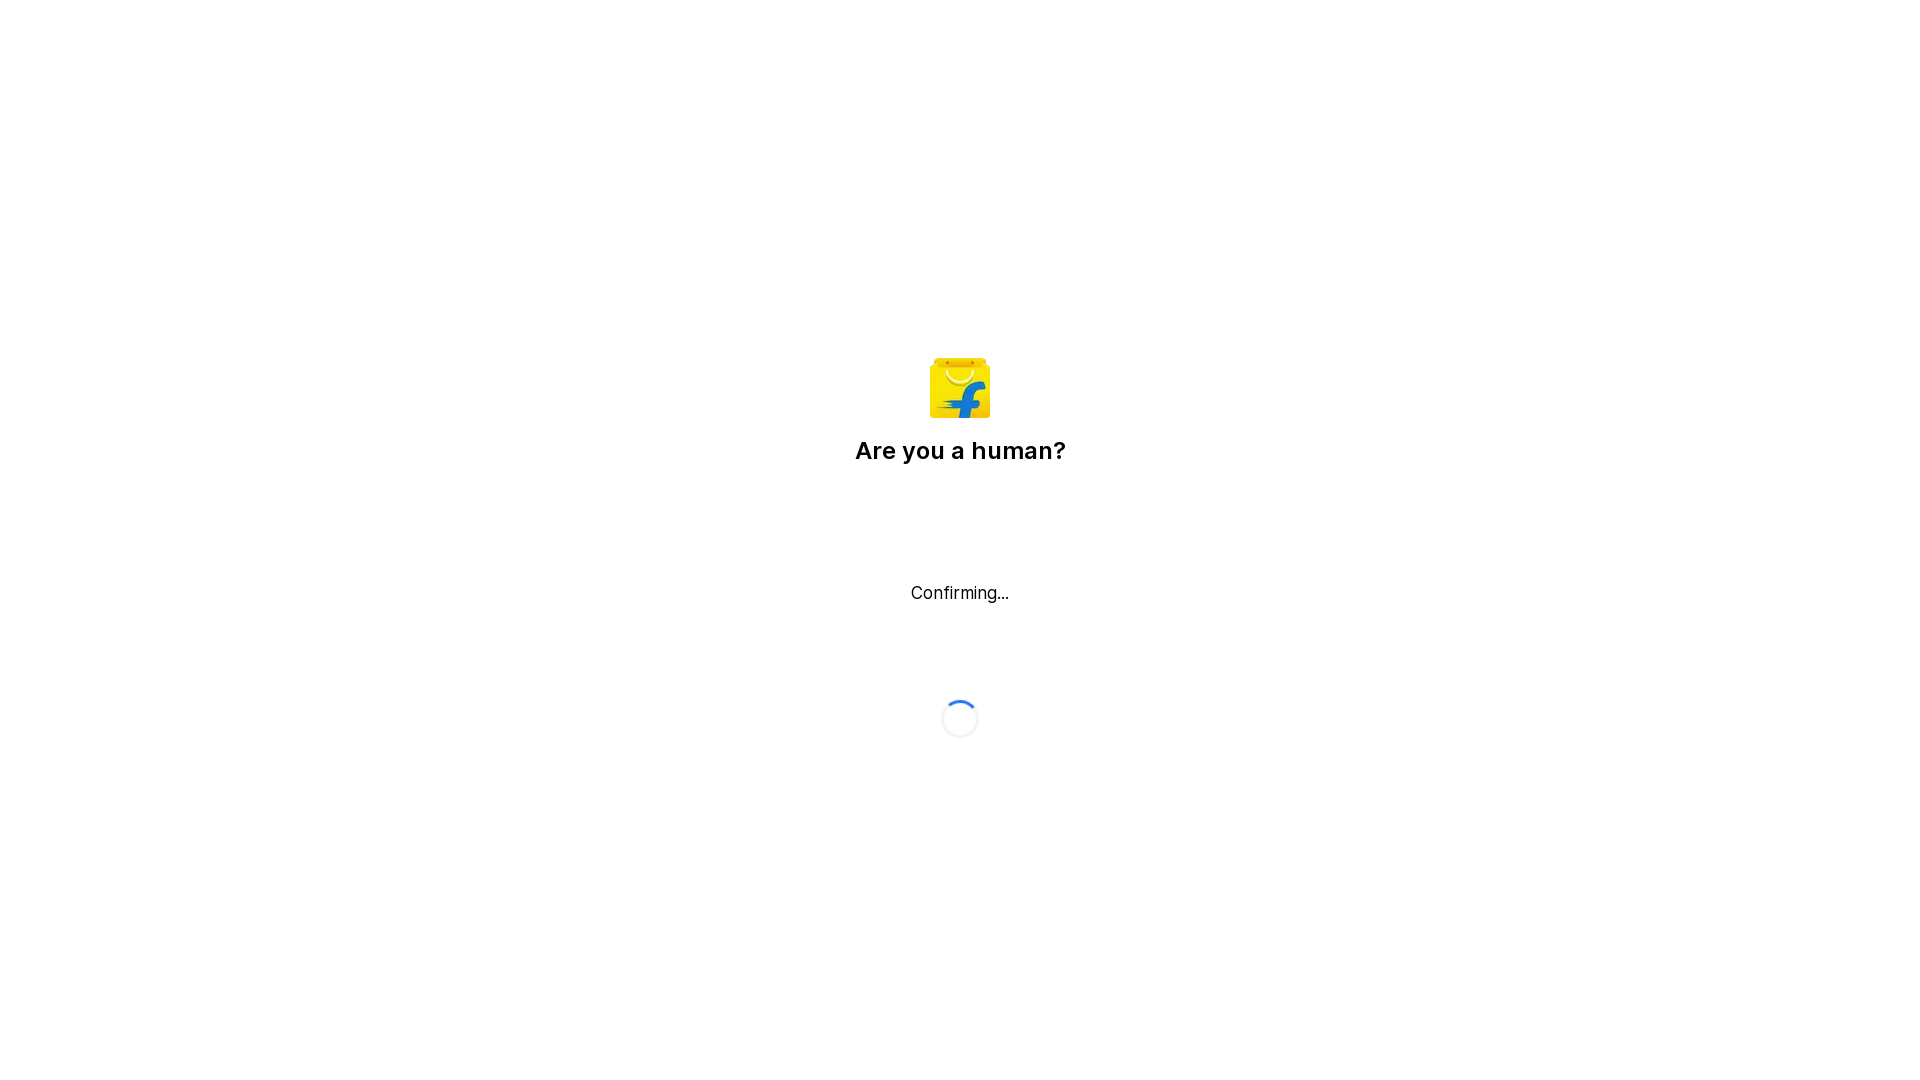

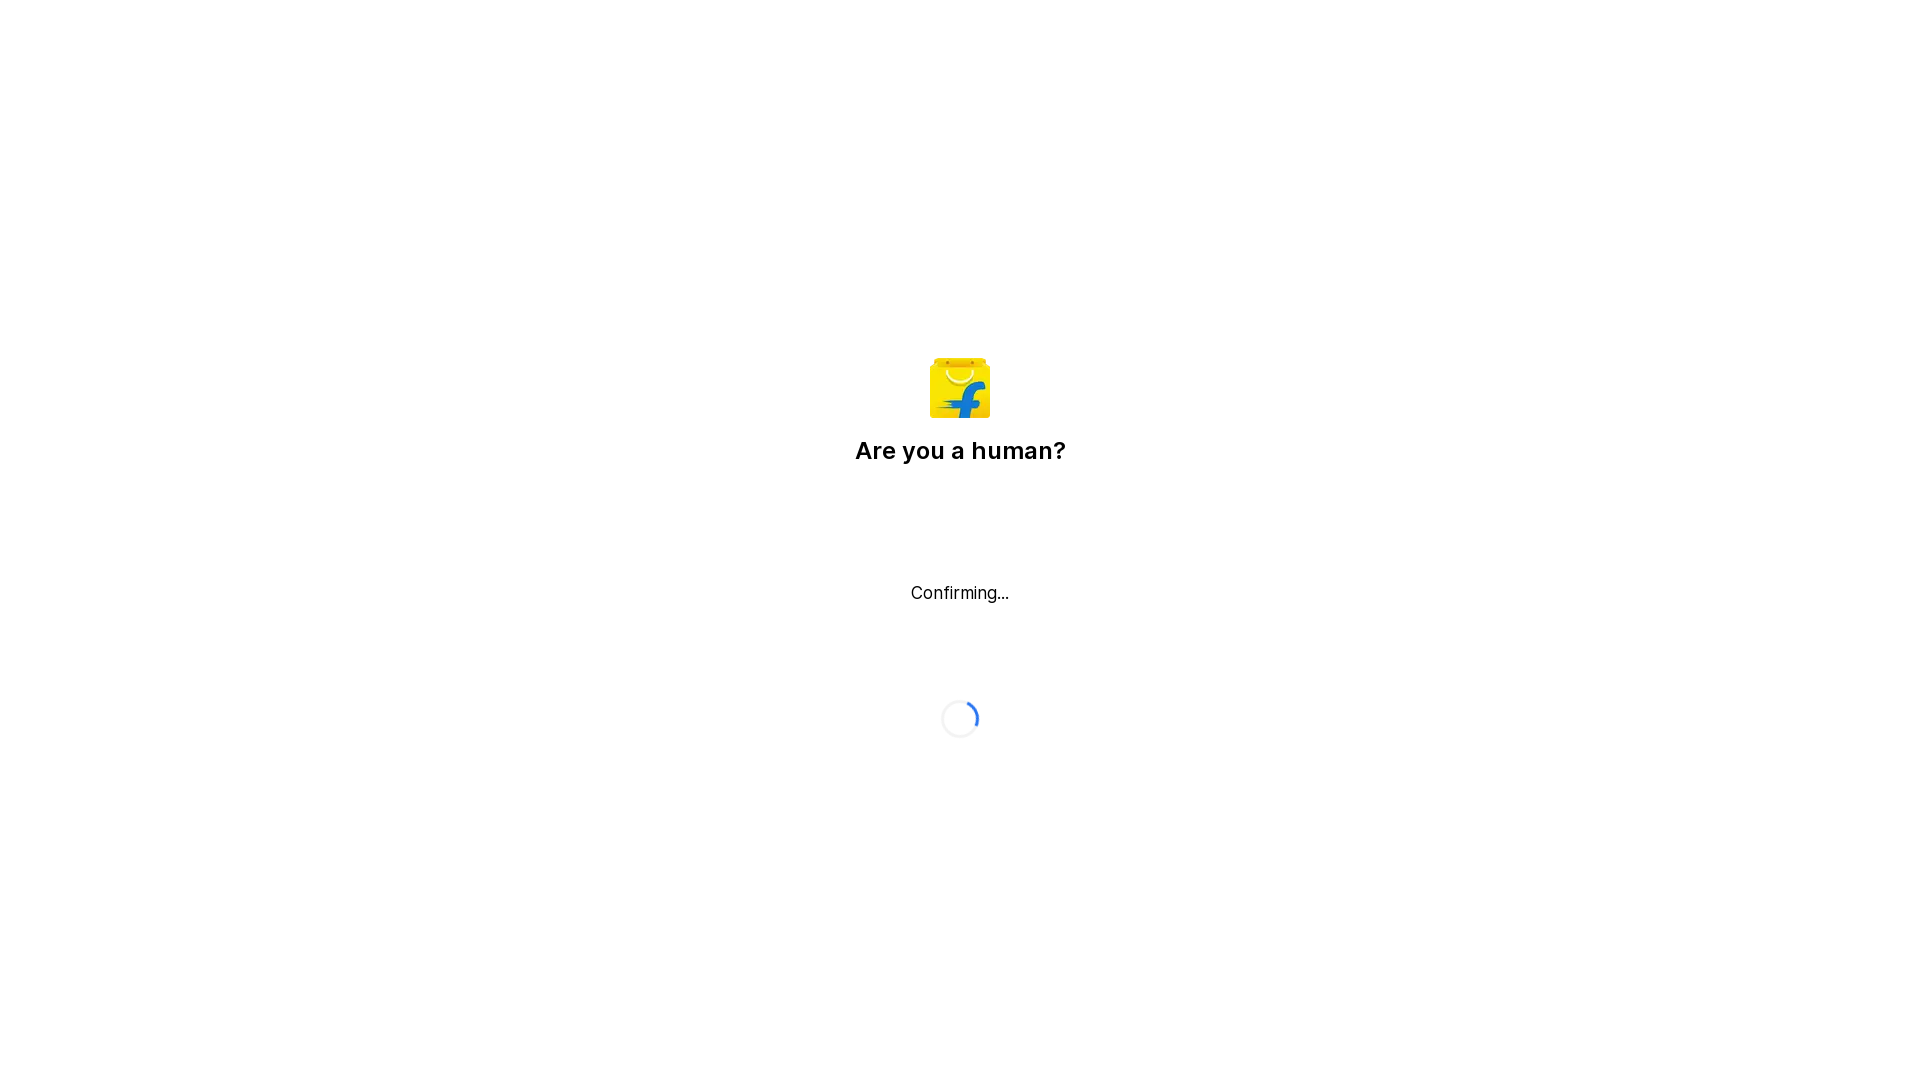